Tests page scrolling functionality by scrolling down the page incrementally and then scrolling back up

Starting URL: https://www.actimind.com/

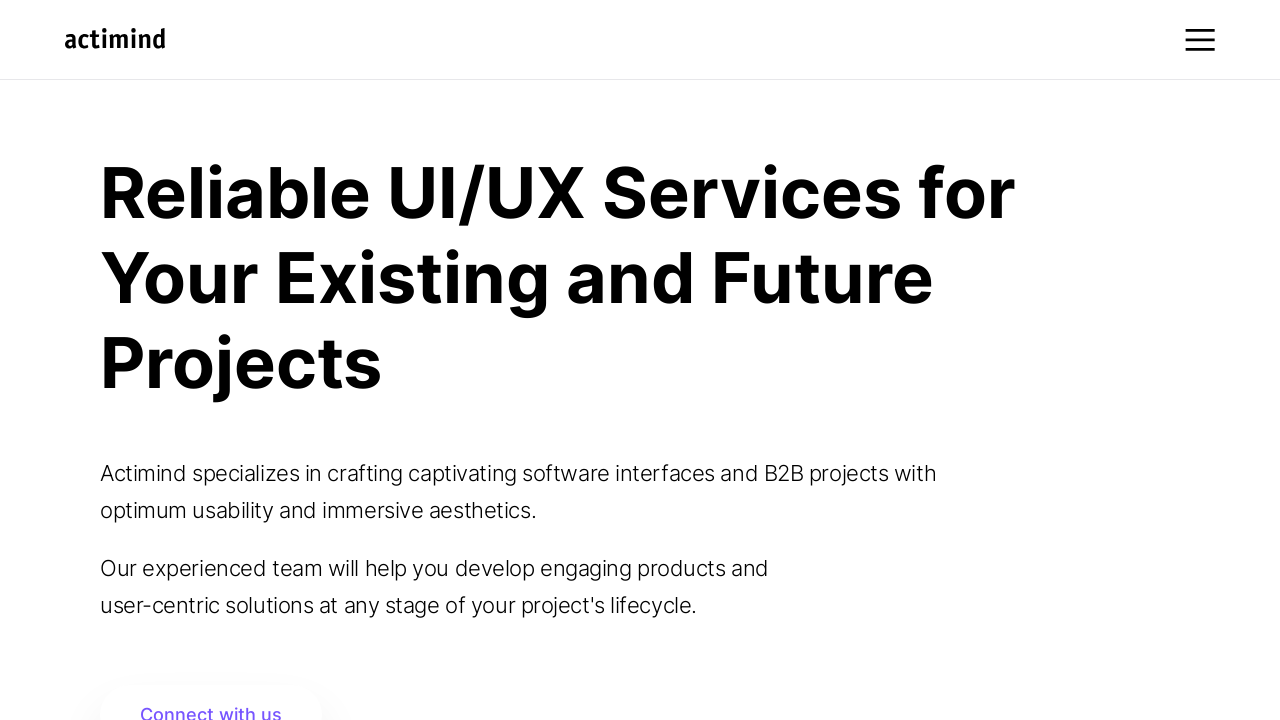

Scrolled down to position 100px
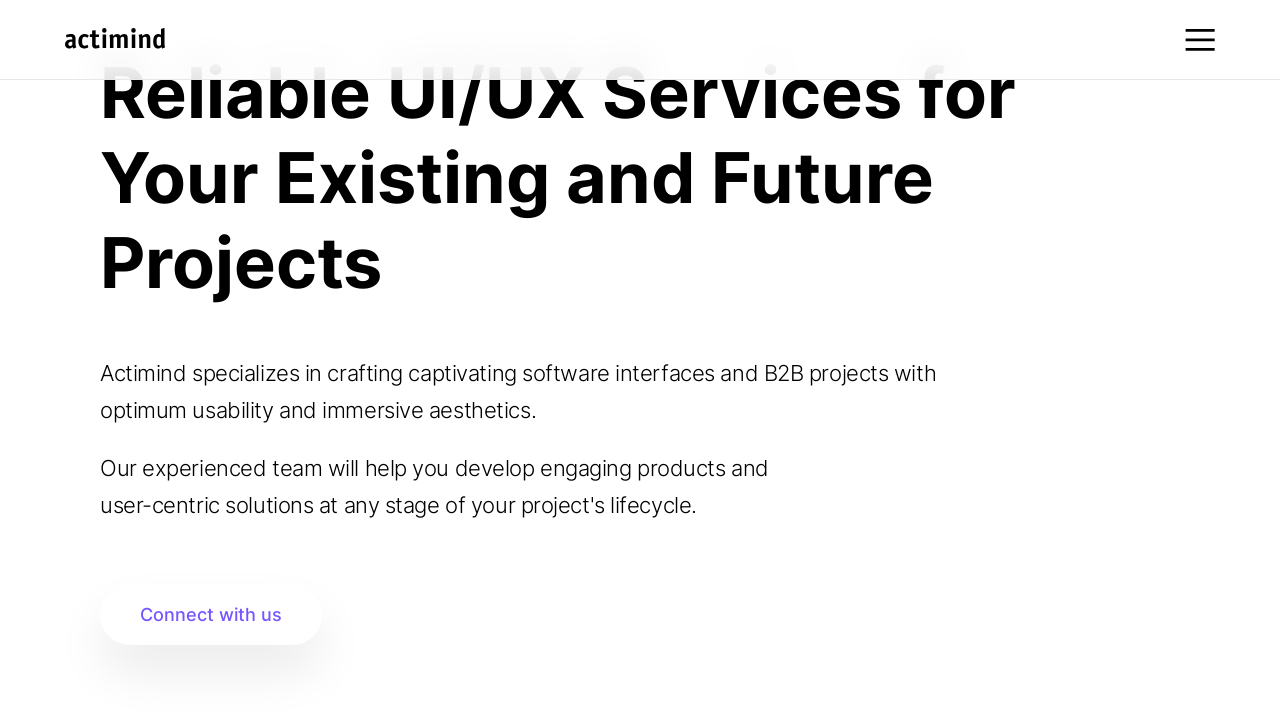

Waited 1 second after scrolling to position 100px
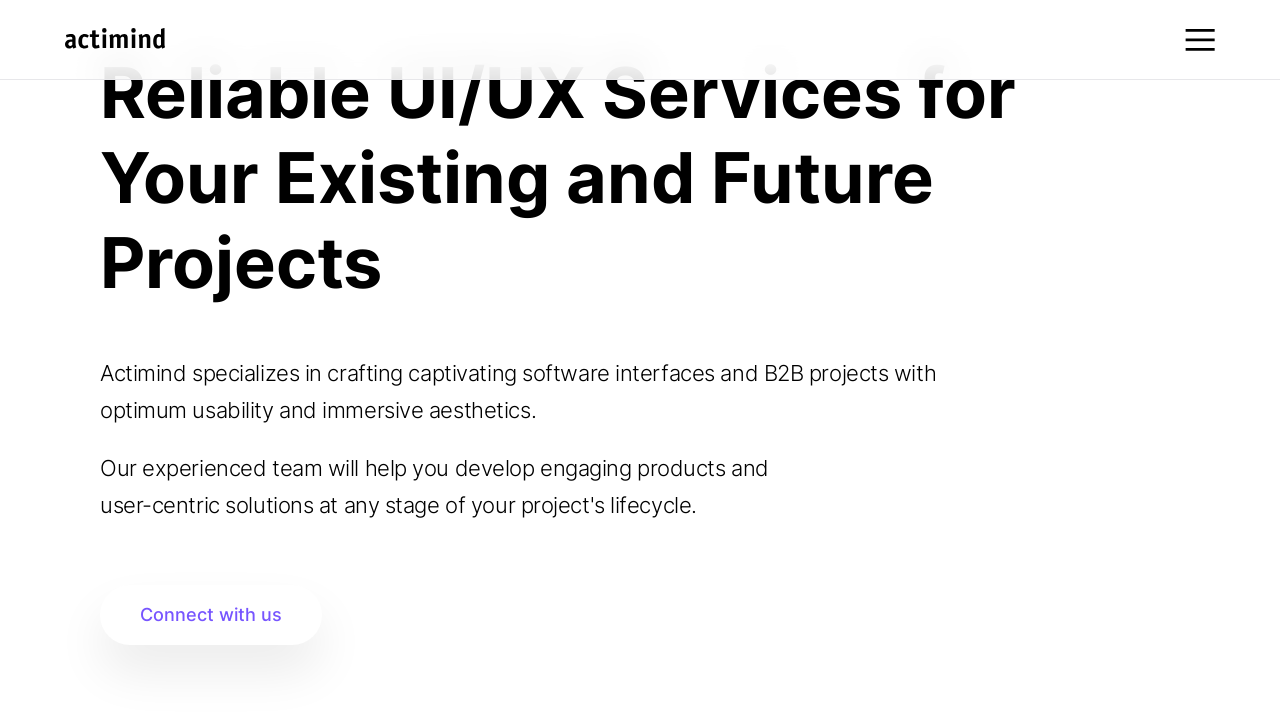

Scrolled down to position 200px
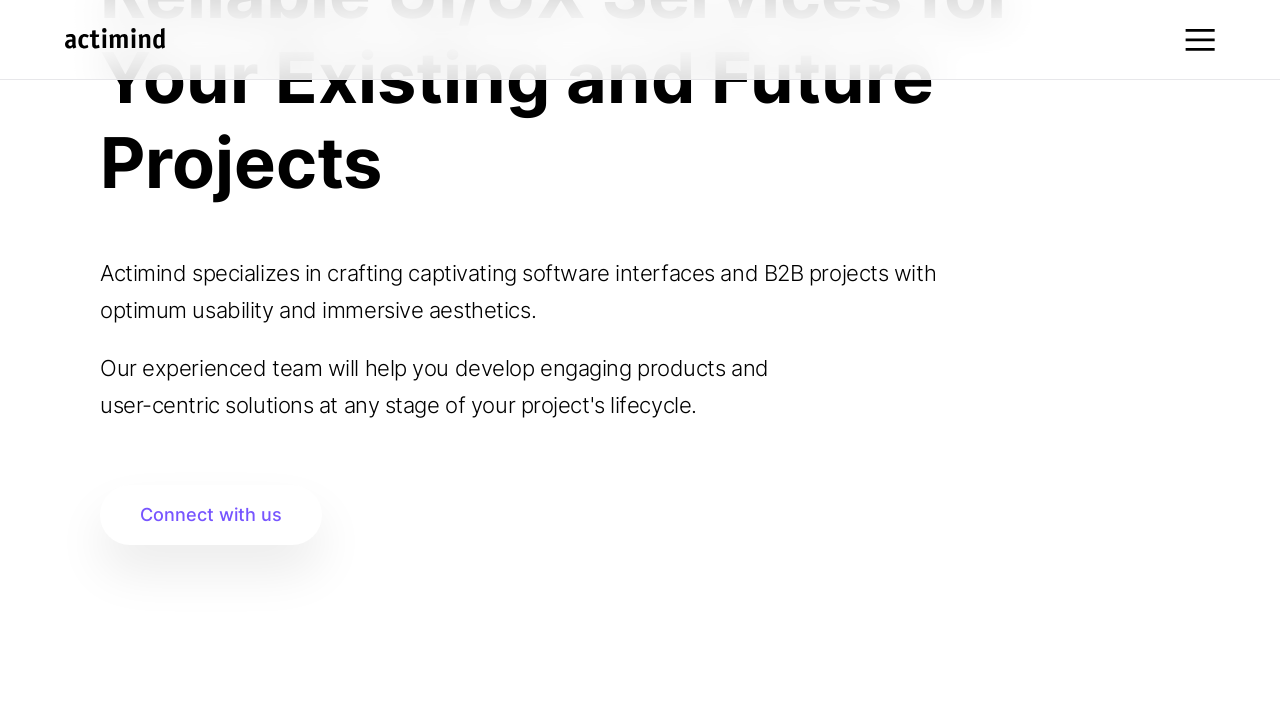

Waited 1 second after scrolling to position 200px
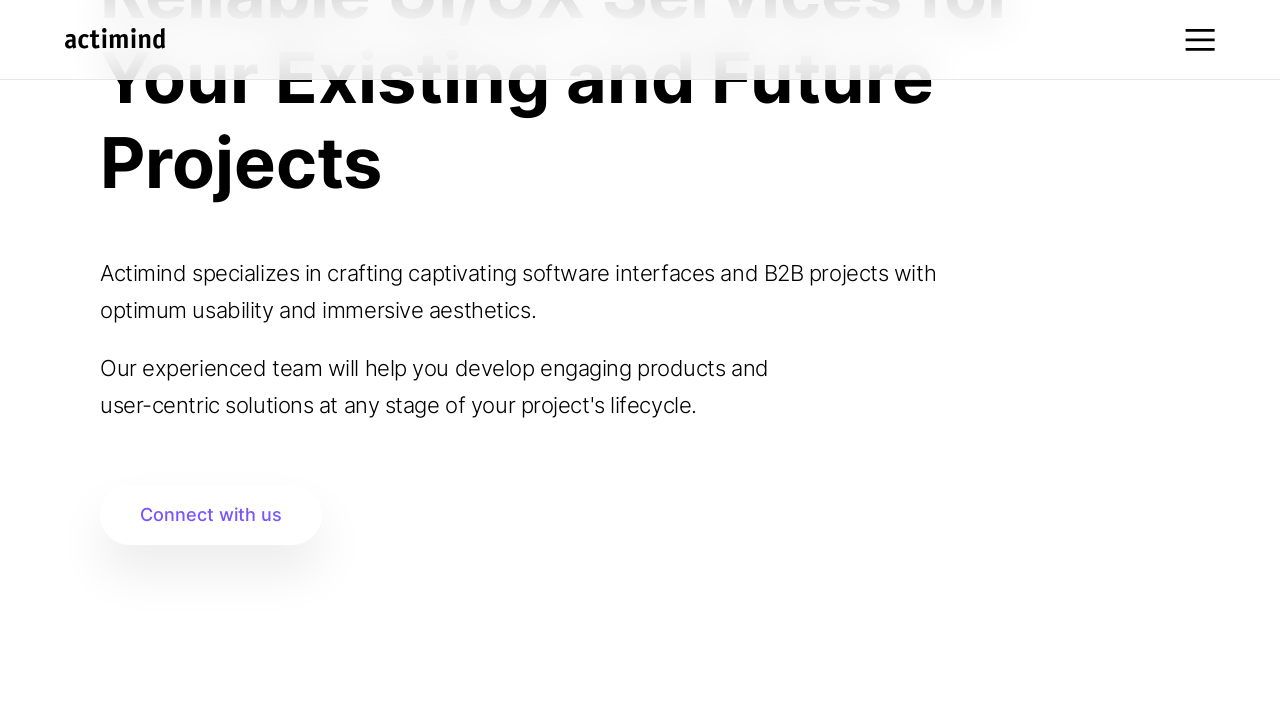

Scrolled down to position 300px
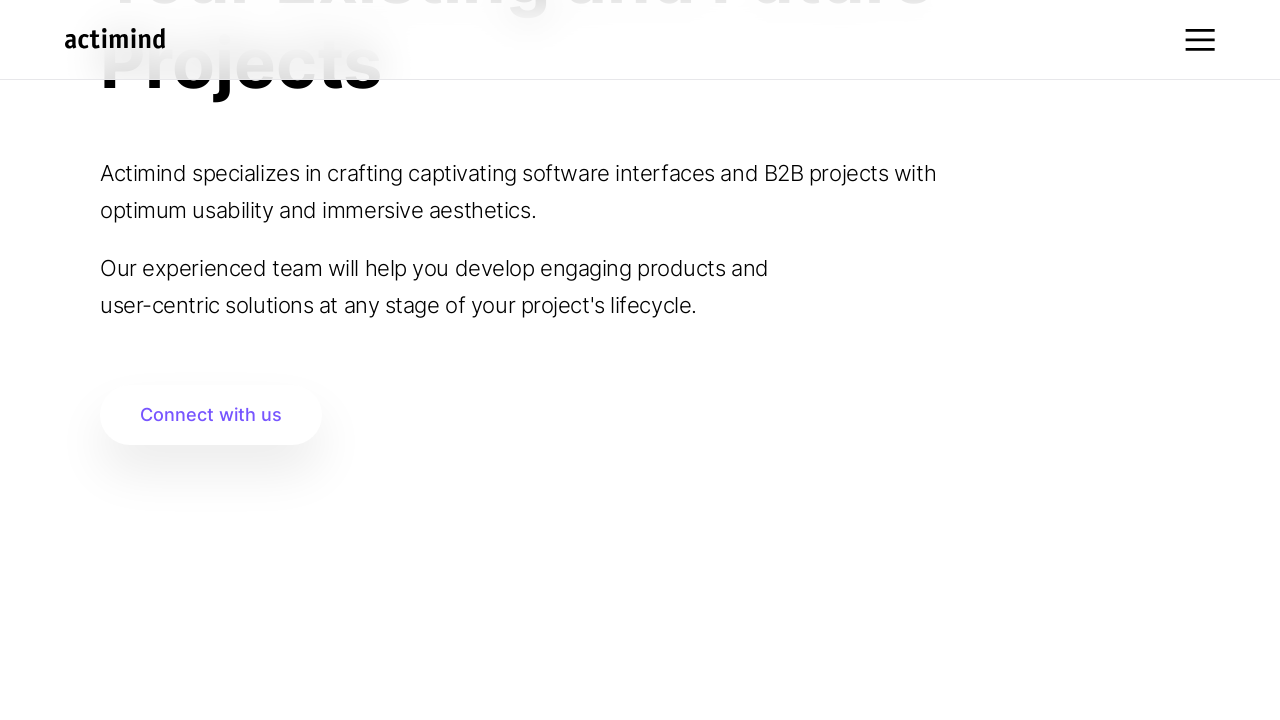

Waited 1 second after scrolling to position 300px
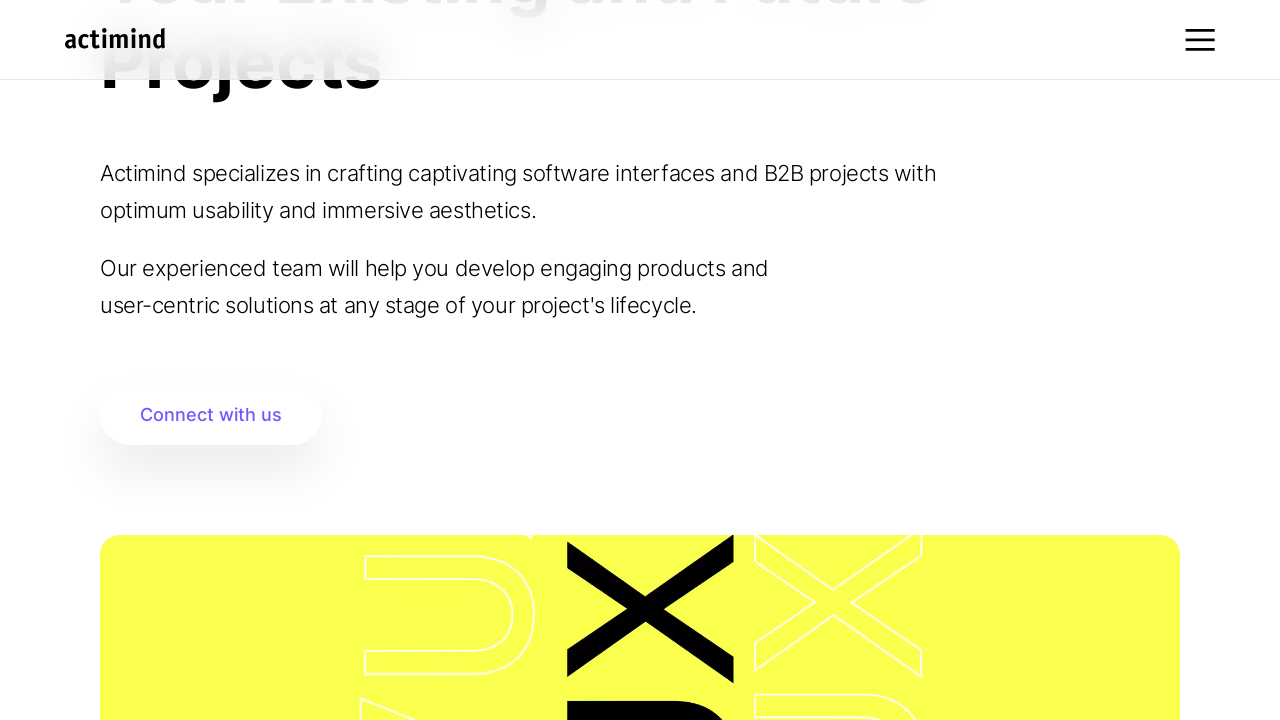

Scrolled down to position 400px
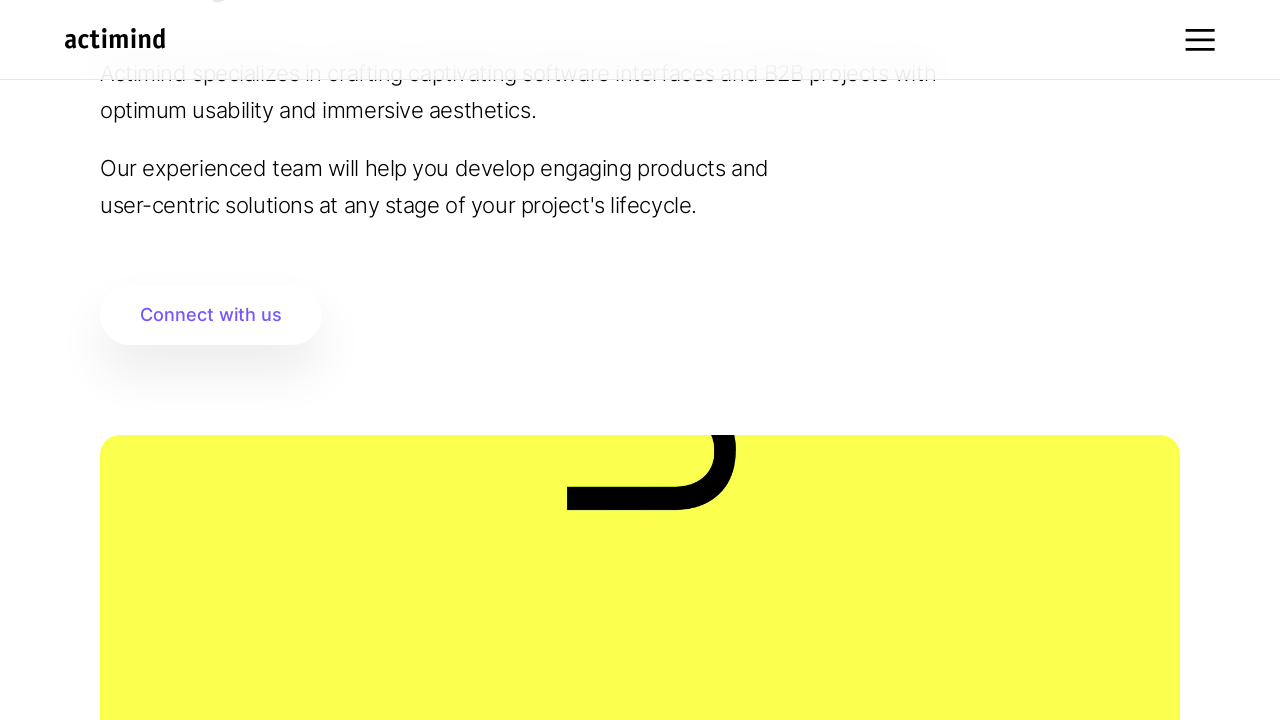

Waited 1 second after scrolling to position 400px
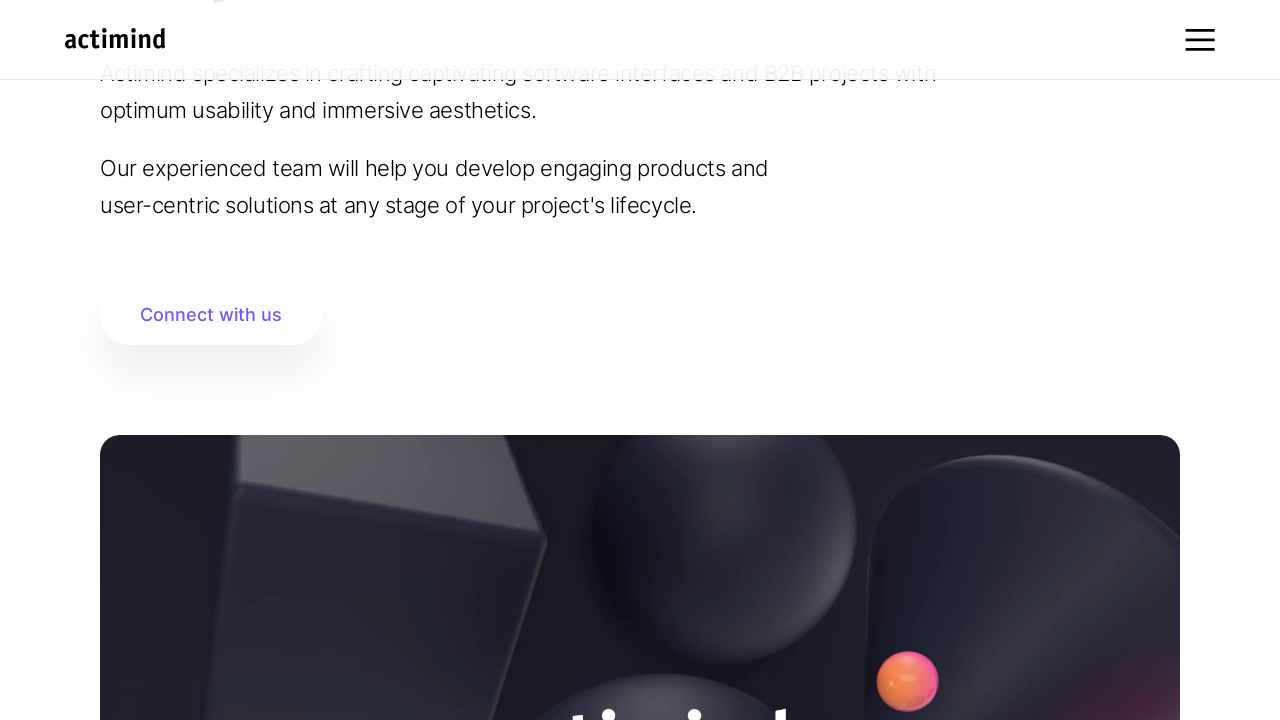

Scrolled down to position 500px
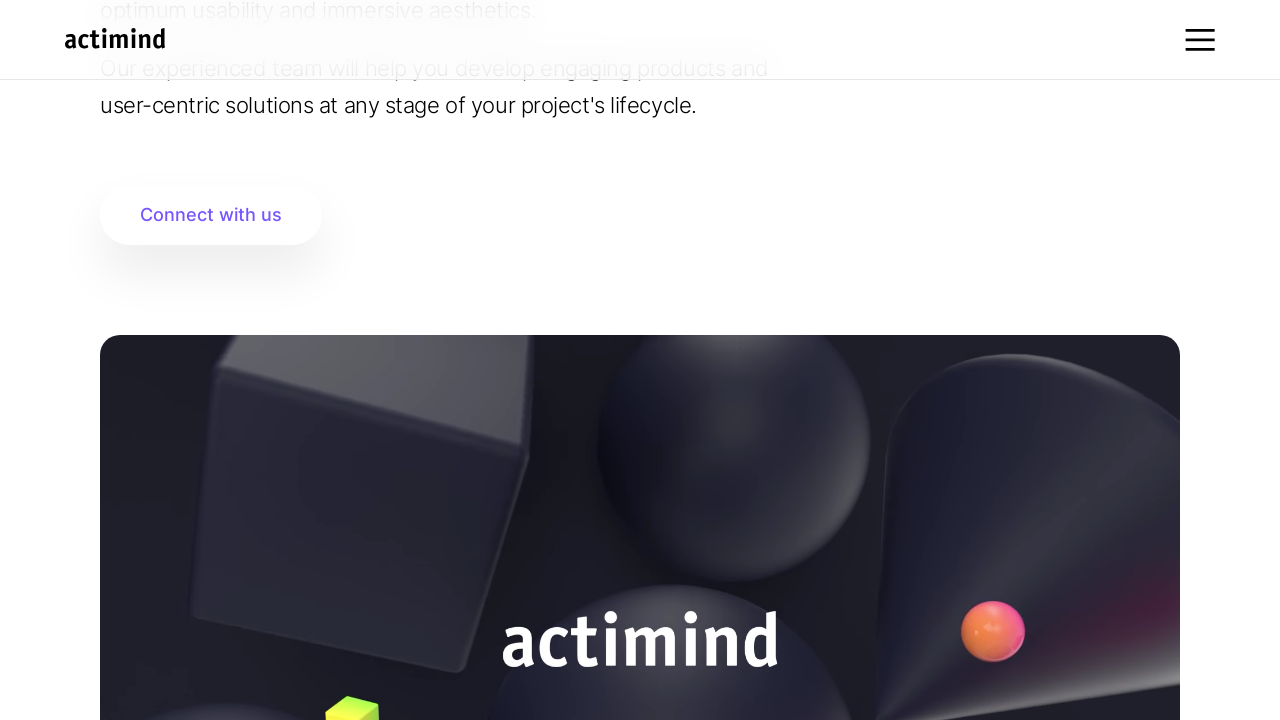

Waited 1 second after scrolling to position 500px
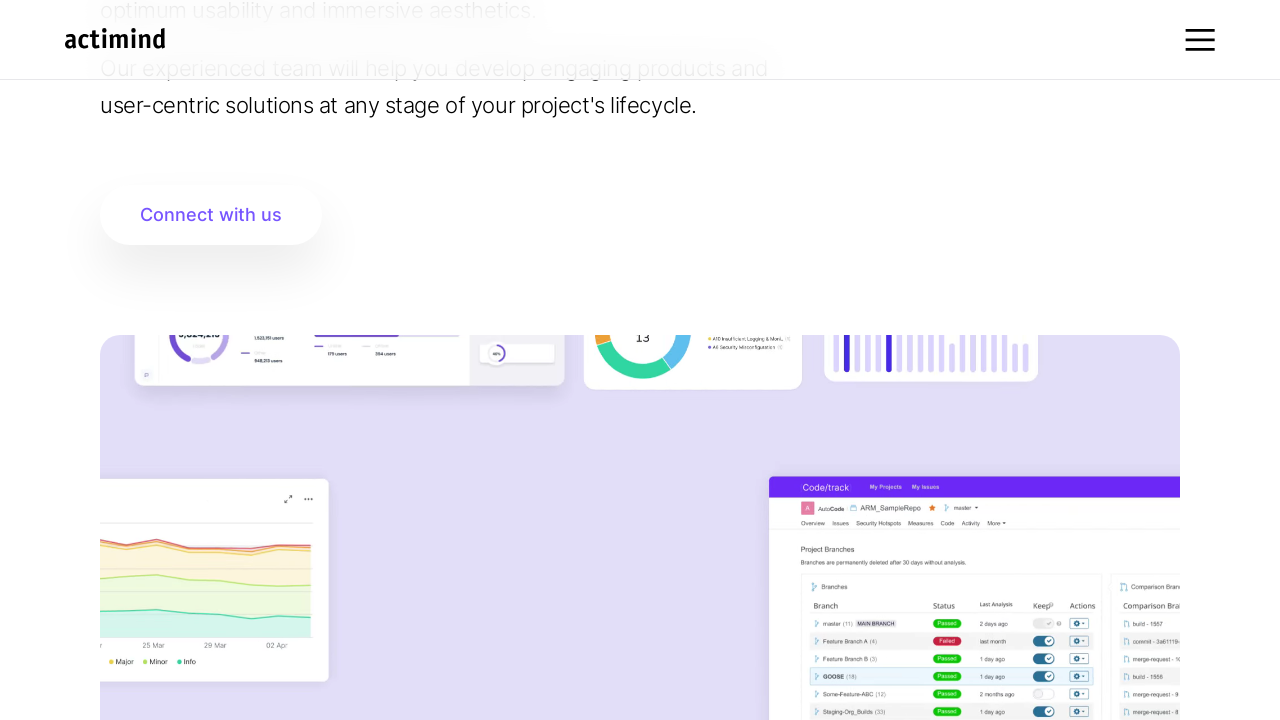

Scrolled up to position 500px
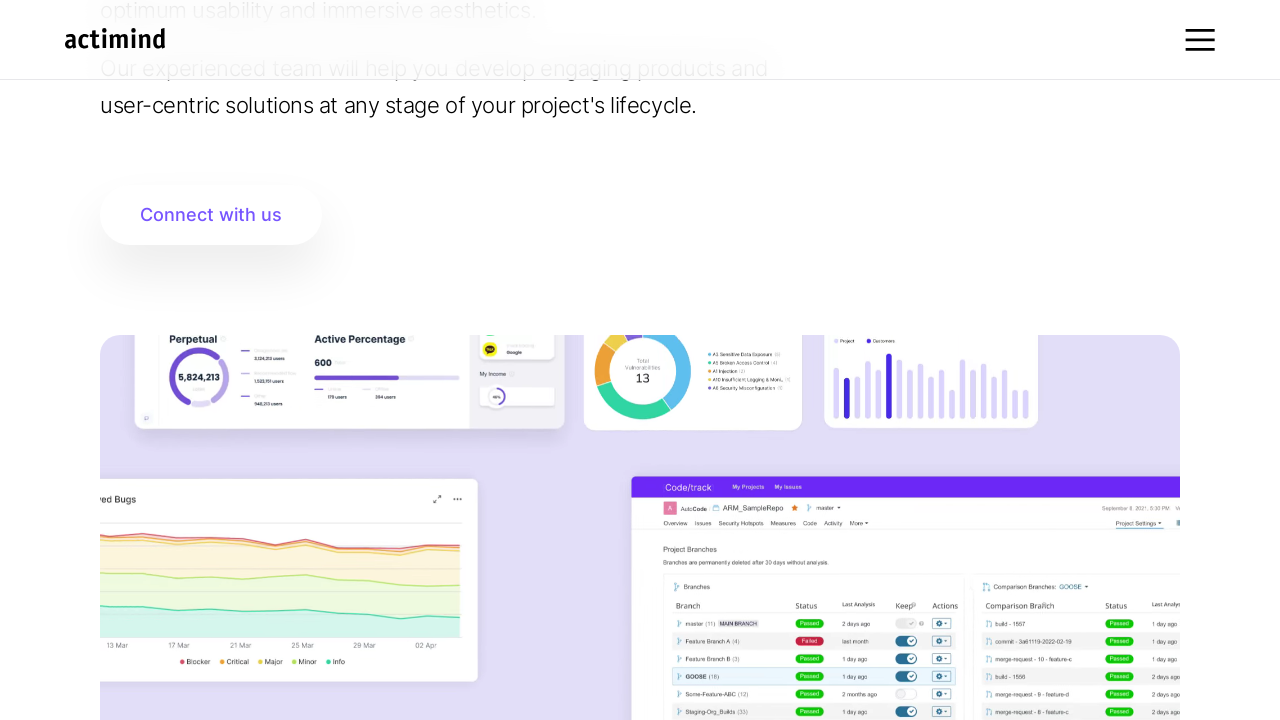

Waited 1 second after scrolling to position 500px
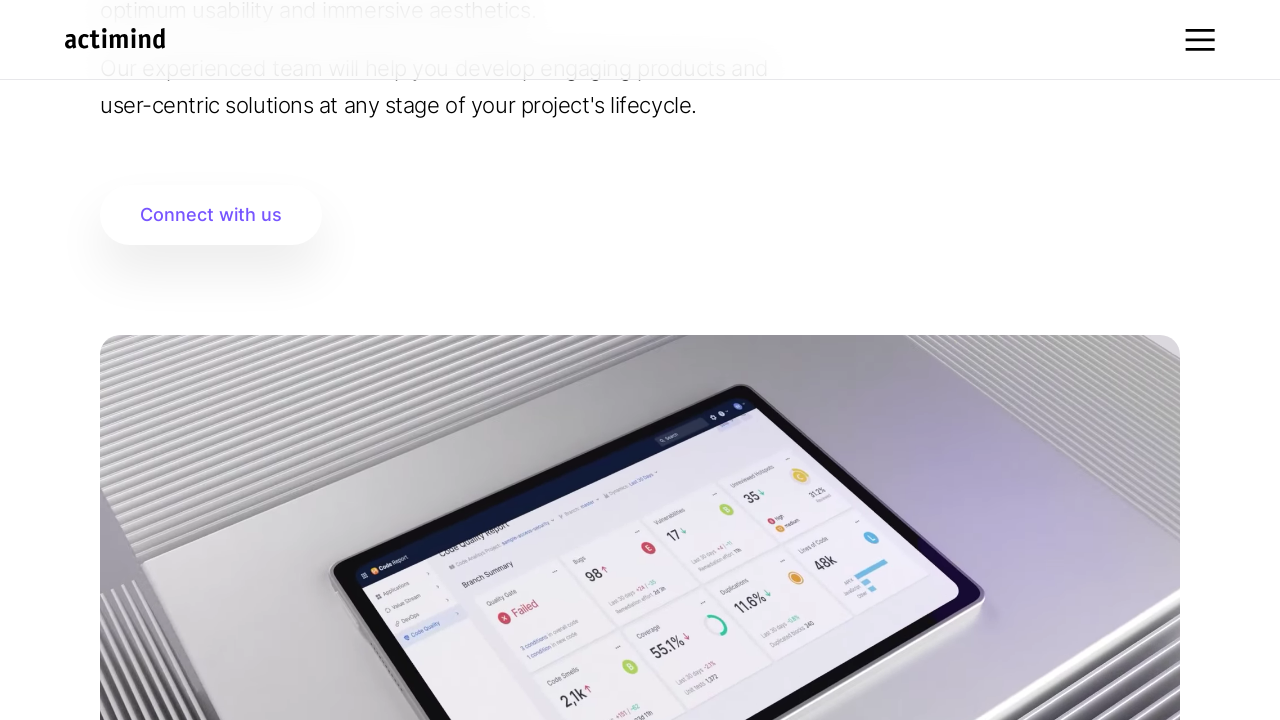

Scrolled up to position 400px
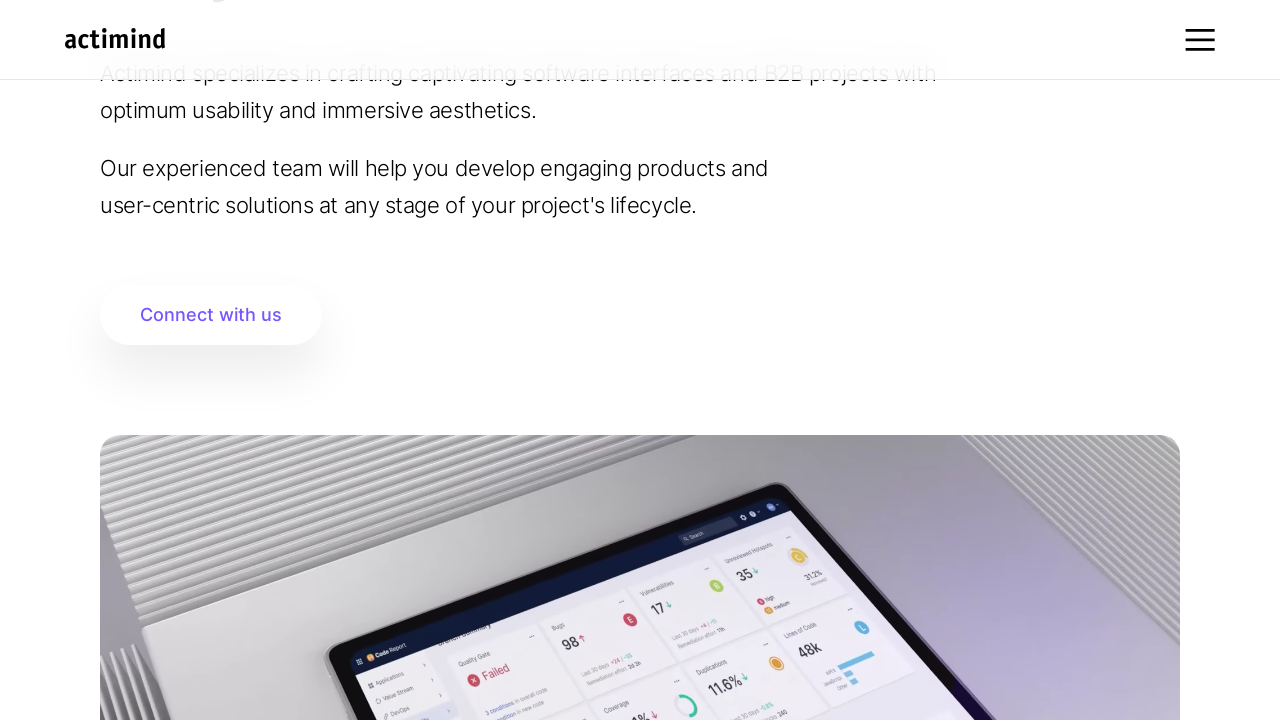

Waited 1 second after scrolling to position 400px
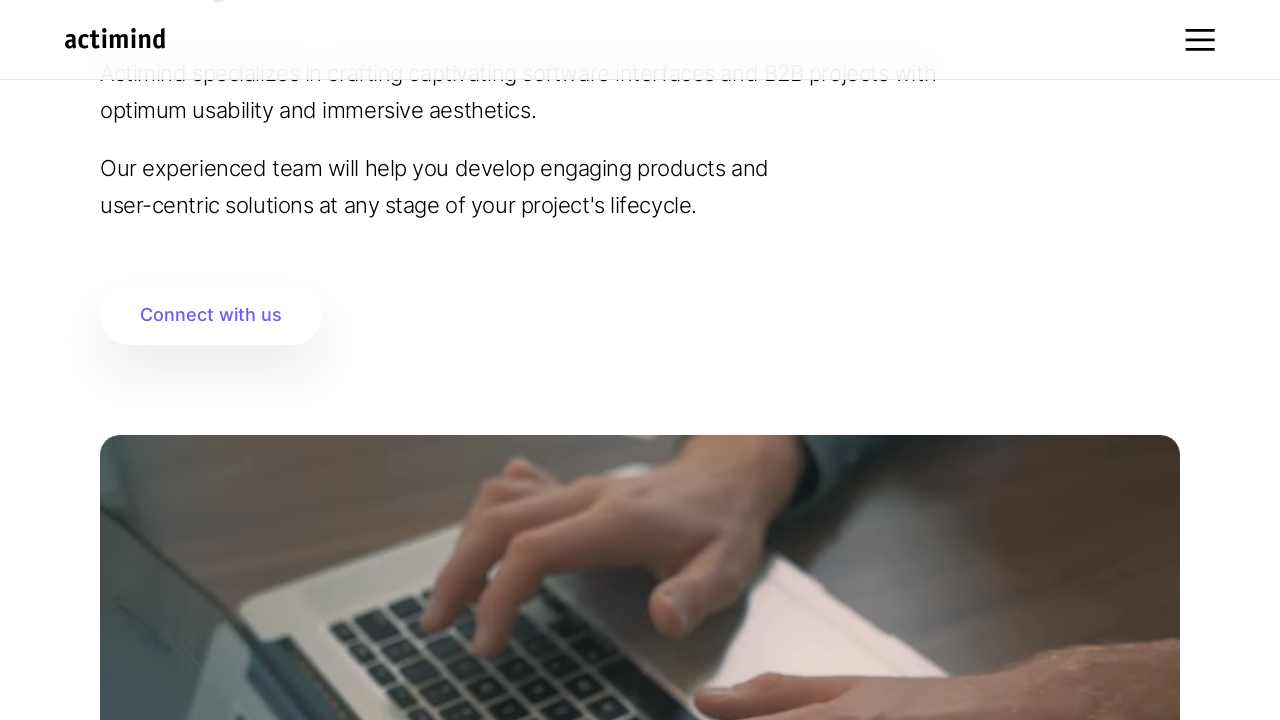

Scrolled up to position 300px
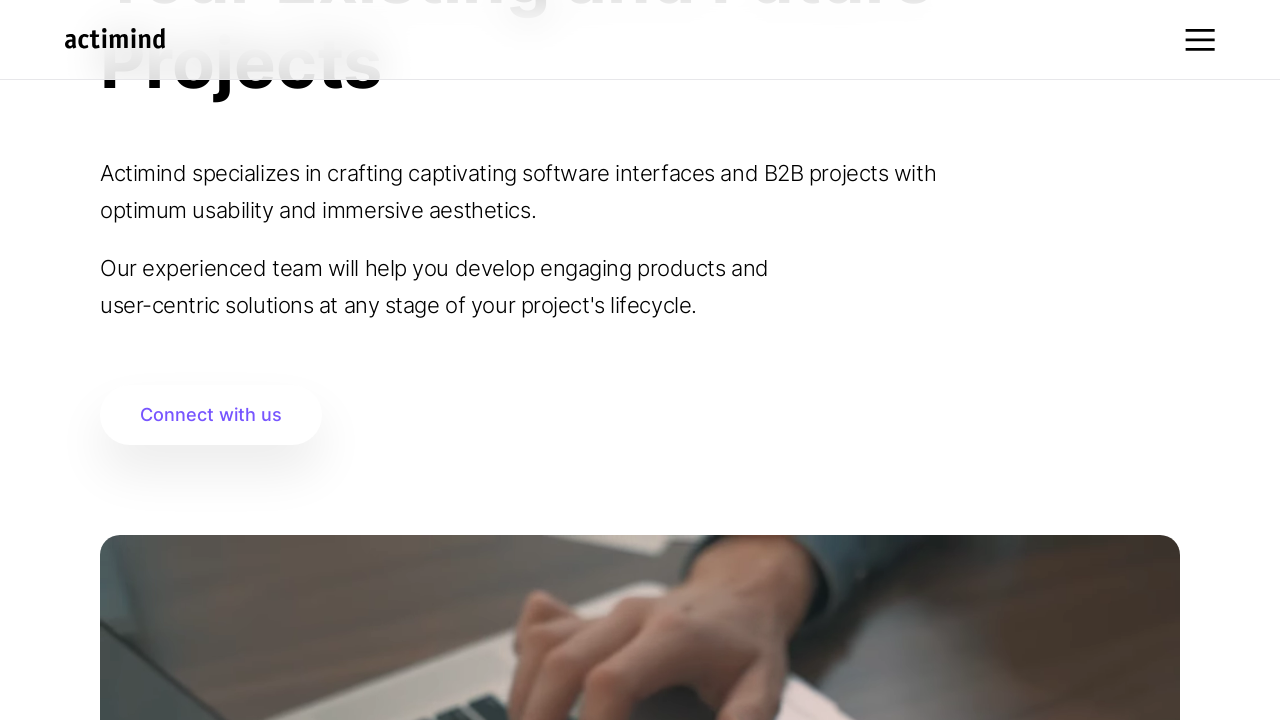

Waited 1 second after scrolling to position 300px
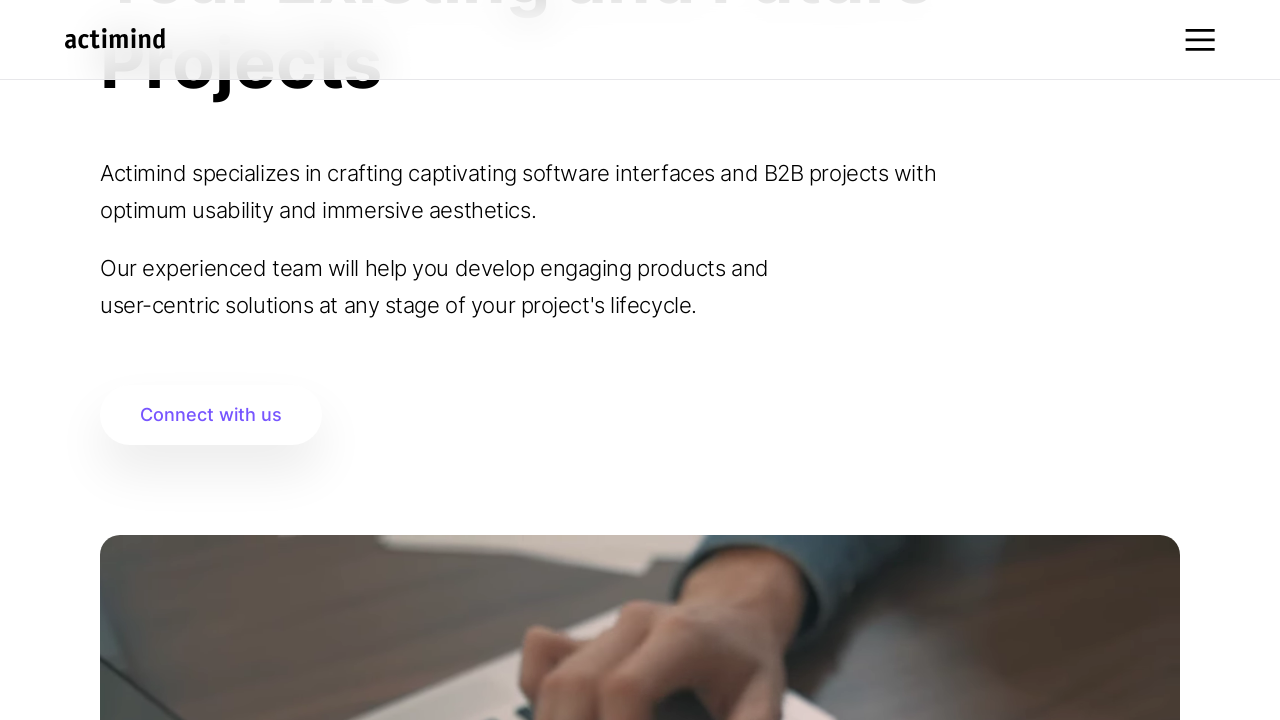

Scrolled up to position 200px
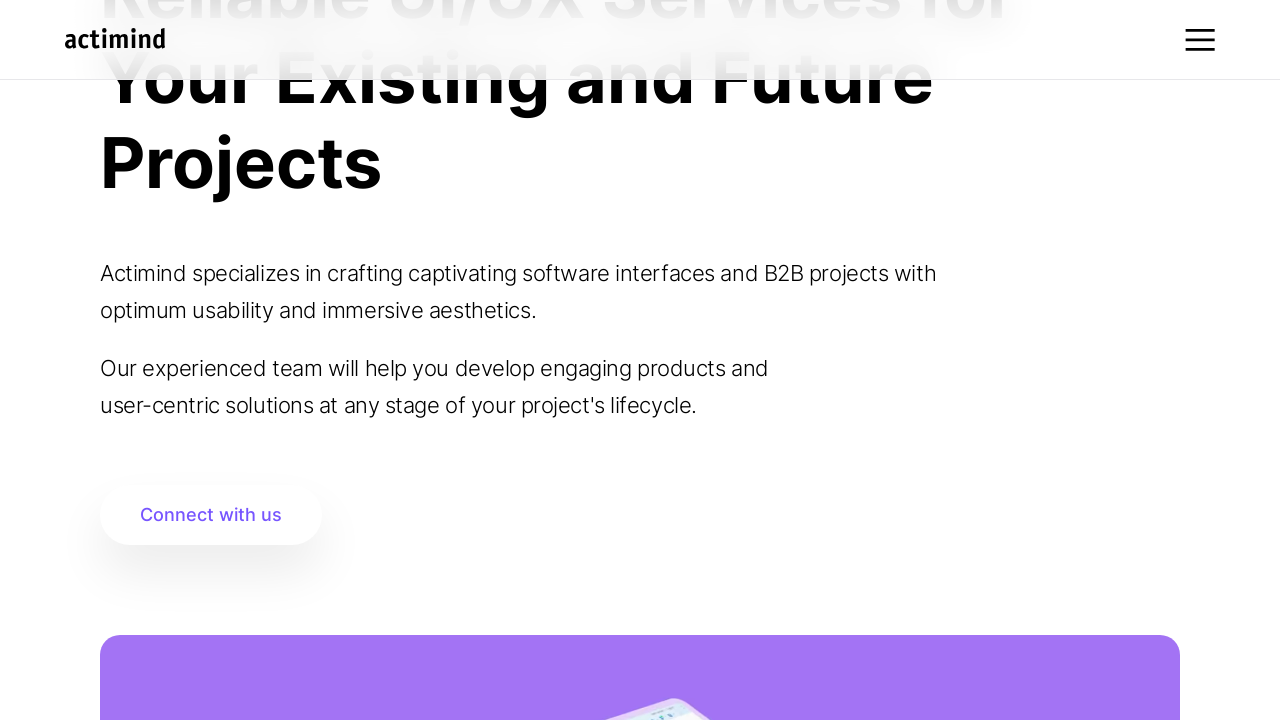

Waited 1 second after scrolling to position 200px
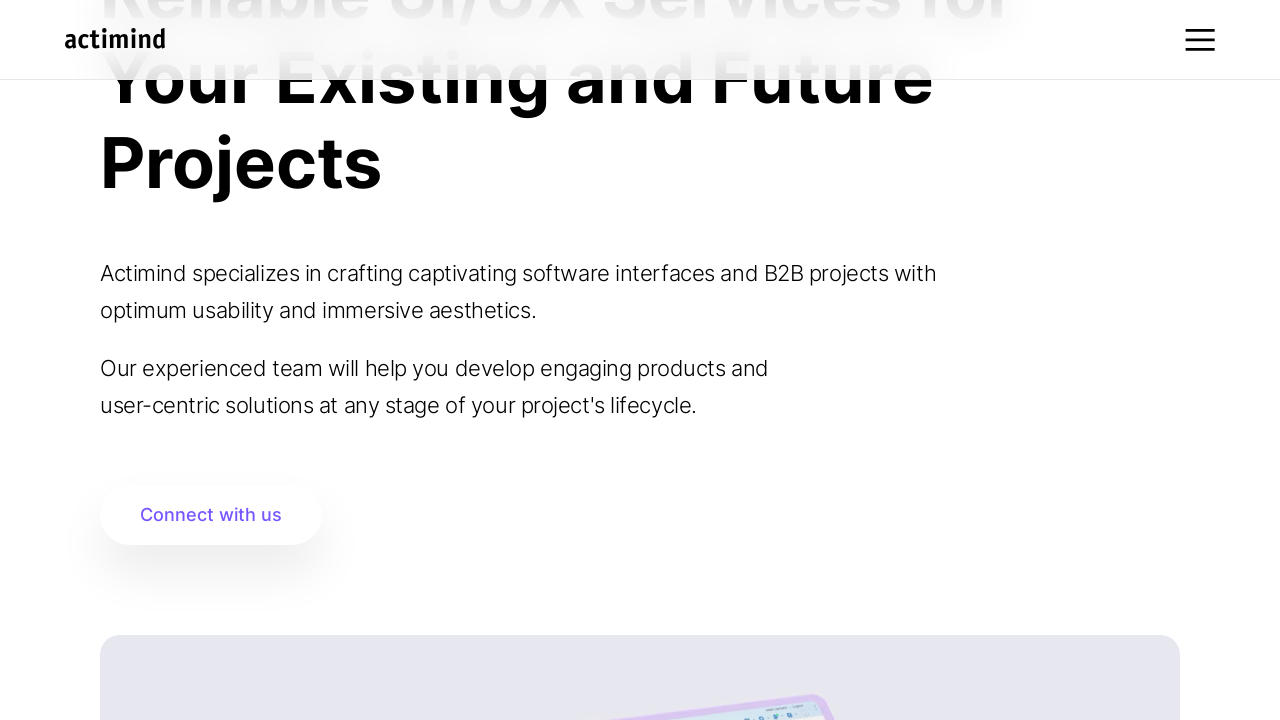

Scrolled up to position 100px
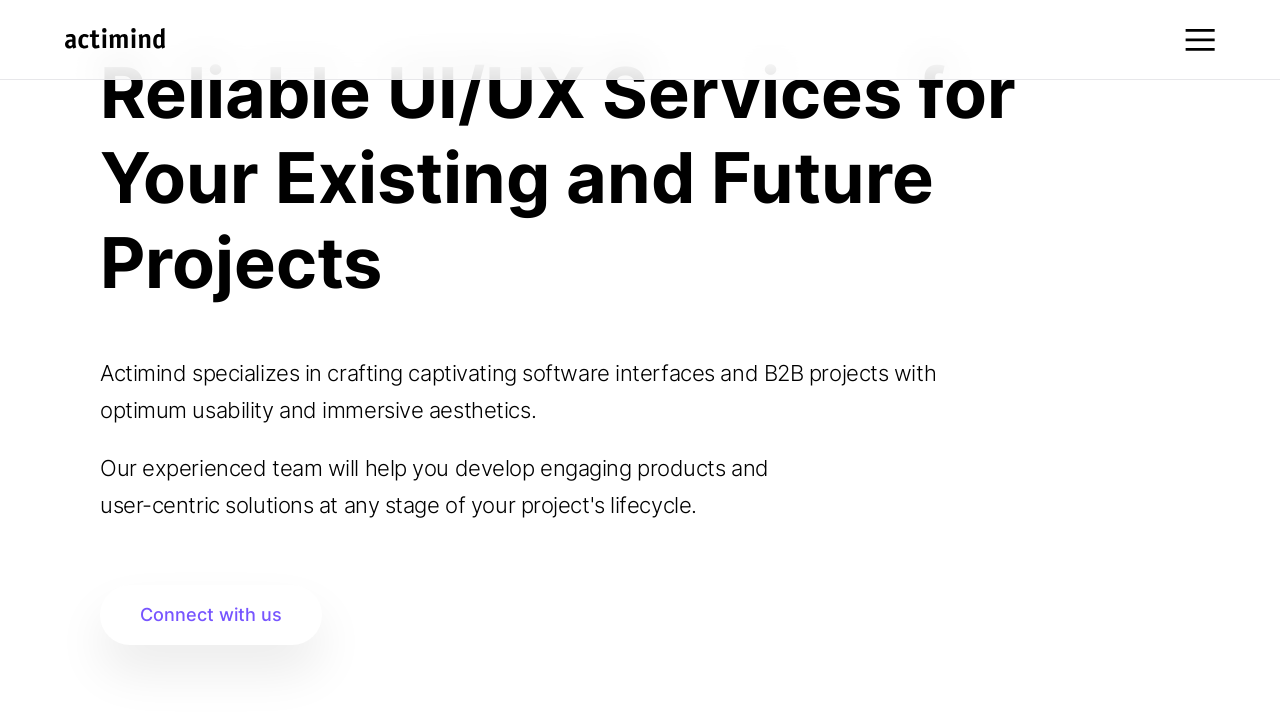

Waited 1 second after scrolling to position 100px
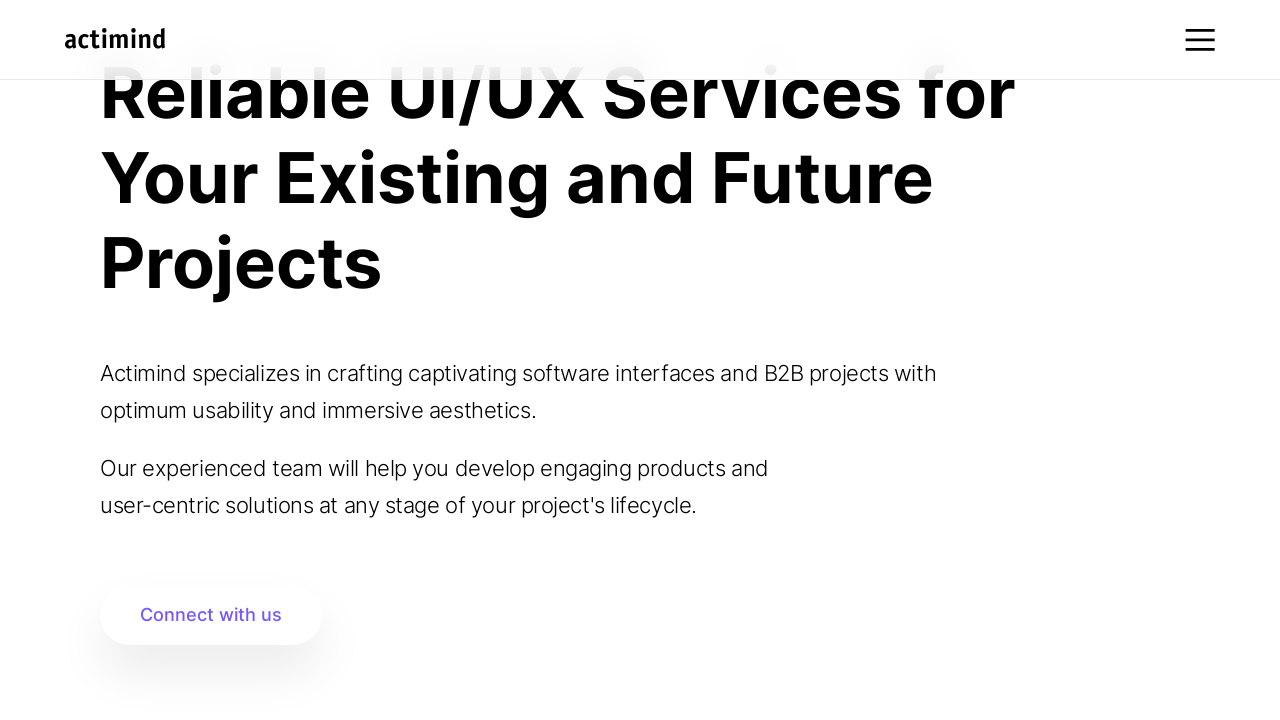

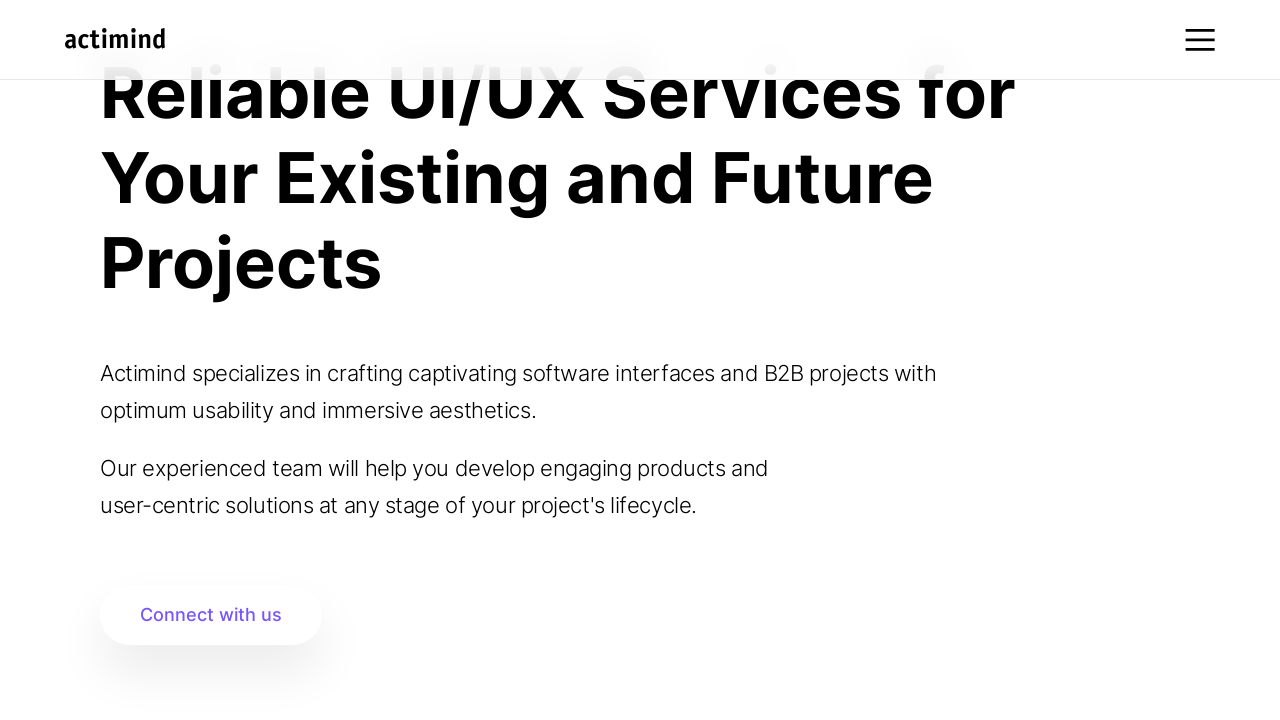